Tests category navigation on an e-commerce site by clicking "Shop by Category", selecting the "Software" category, and verifying the page loads correctly with the expected title.

Starting URL: https://ecommerce-playground.lambdatest.io/

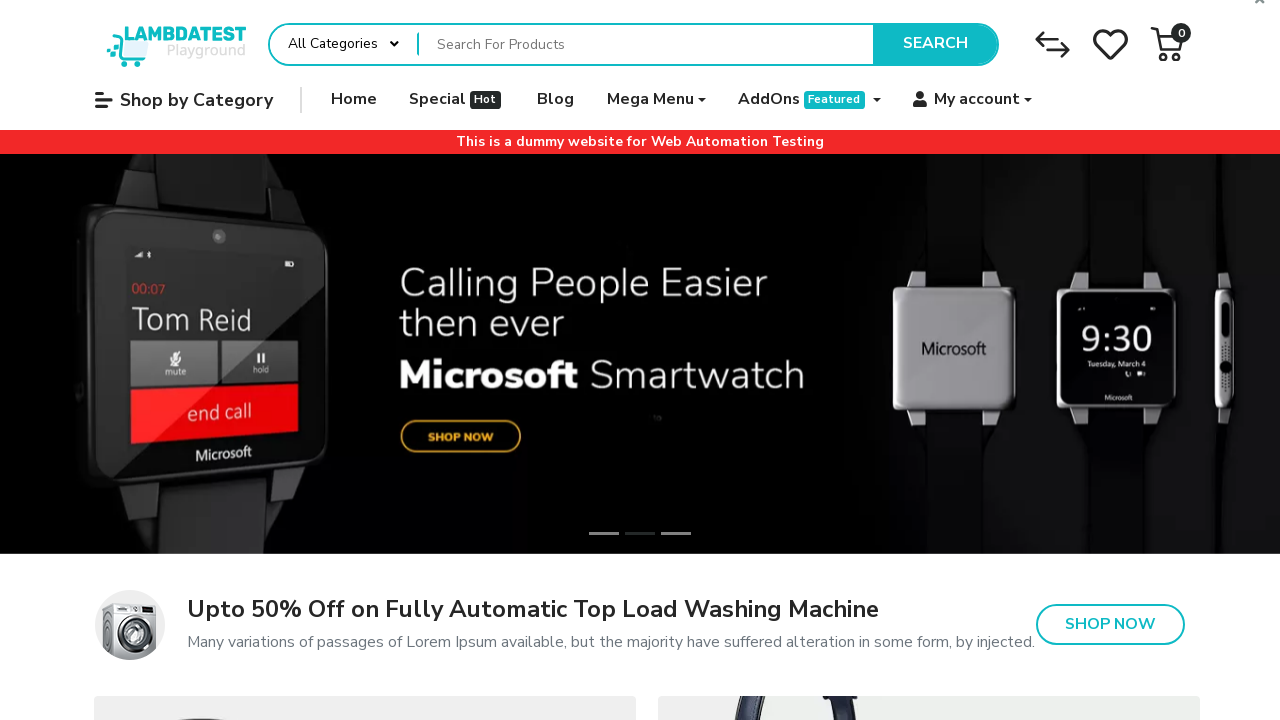

Clicked 'Shop by Category' link at (184, 100) on xpath=//a[contains(normalize-space(.), 'Shop by Category')]
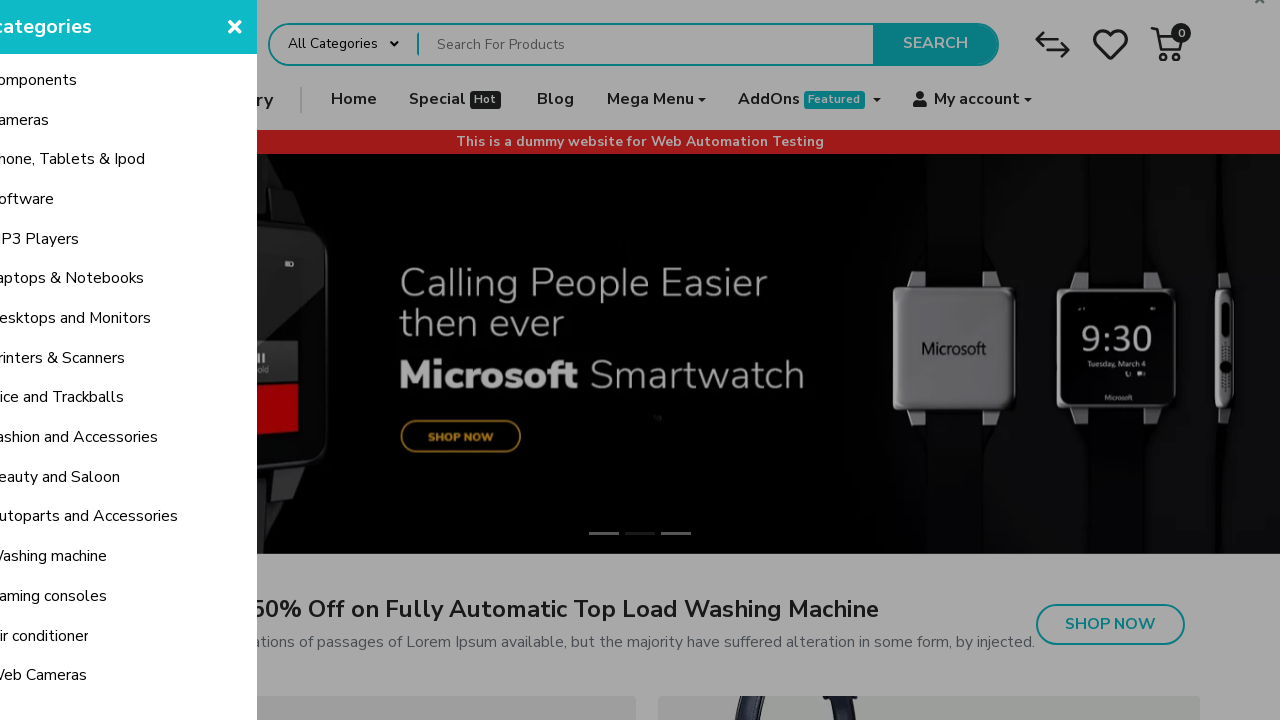

Clicked 'Software' category at (160, 200) on xpath=//a[.//span[normalize-space(text())='Software']]
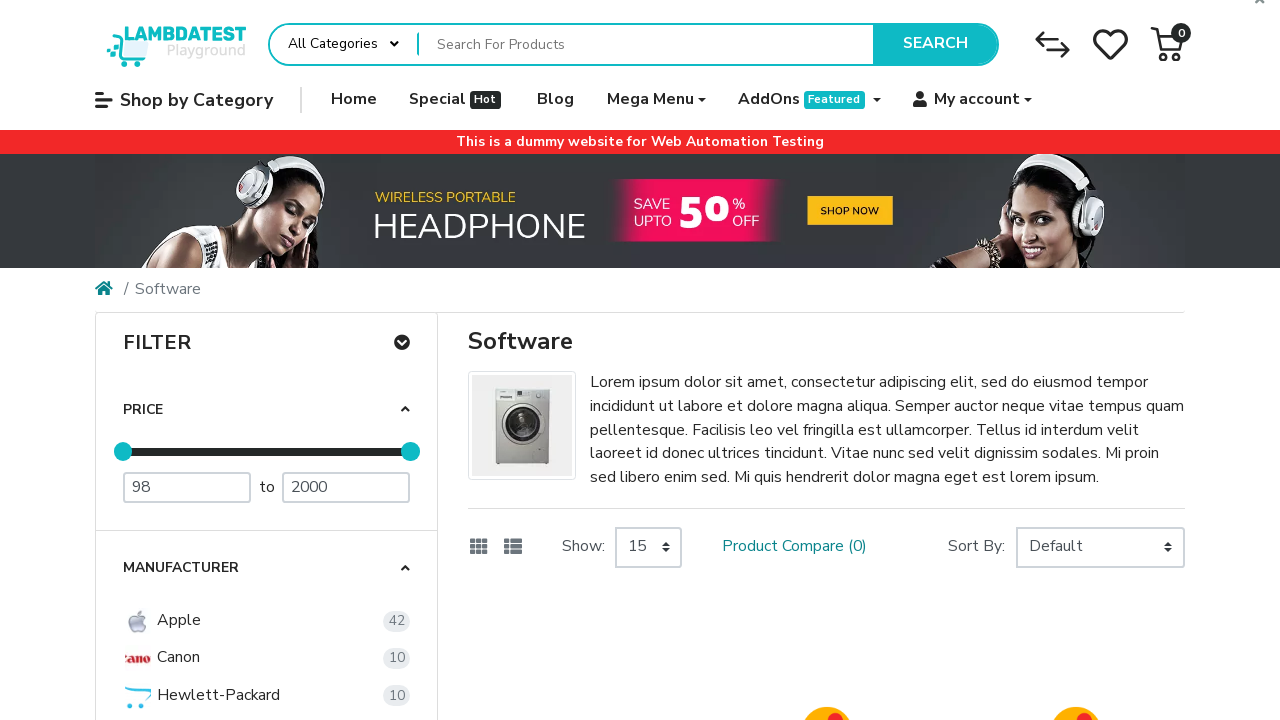

Filter menu loaded successfully
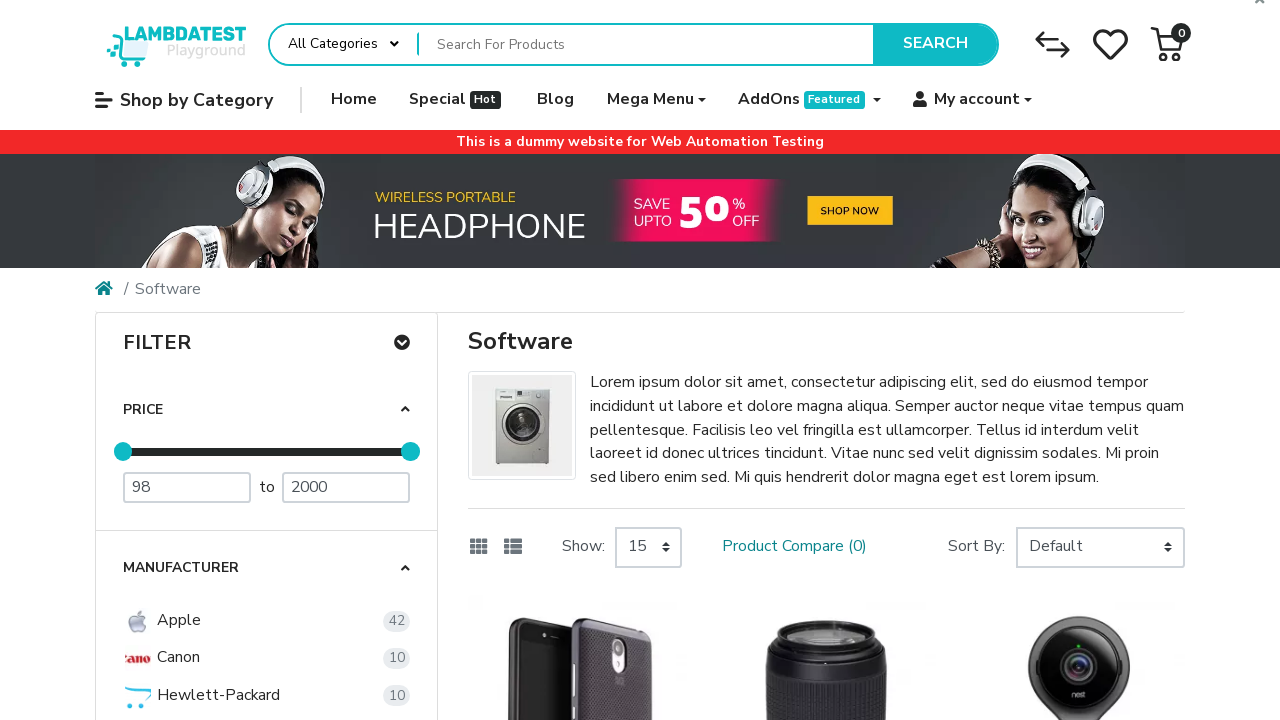

Validated page title is 'Software'
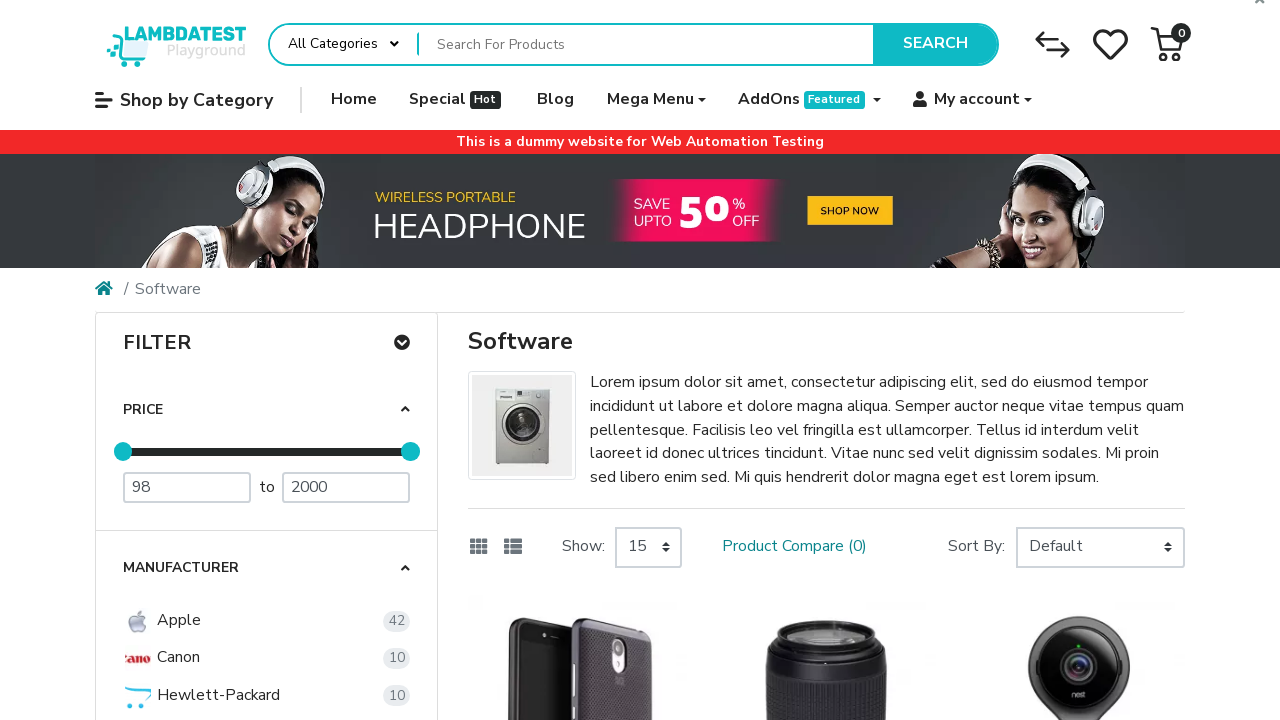

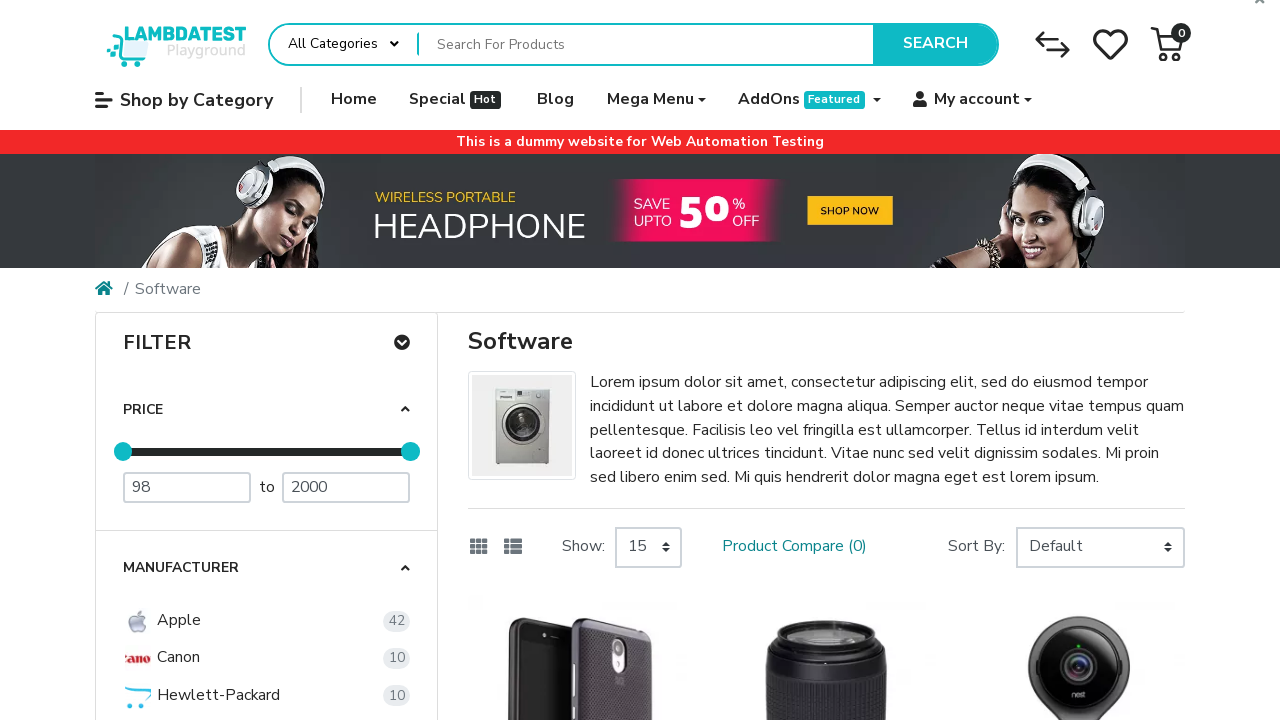